Tests confirming a JavaScript confirm popup by clicking a button, accepting the confirm dialog, and verifying the result text

Starting URL: https://practice-automation.com/popups/

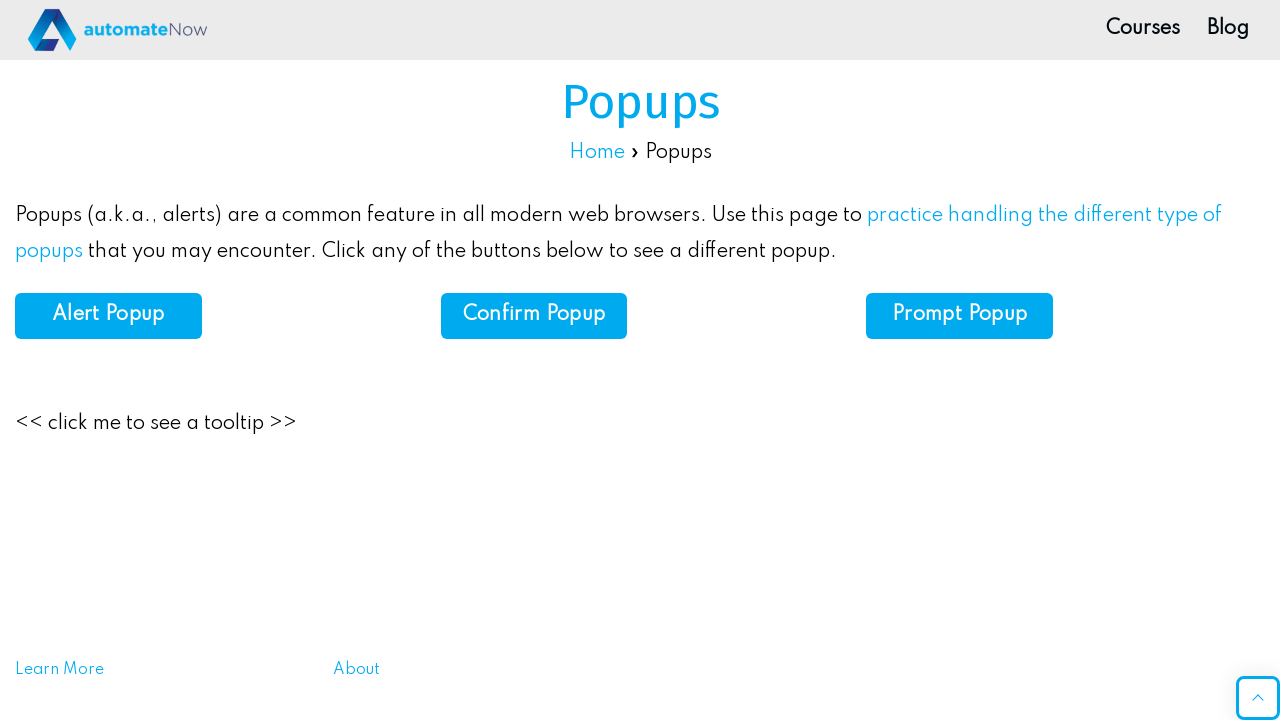

Set up dialog handler to accept confirm dialogs
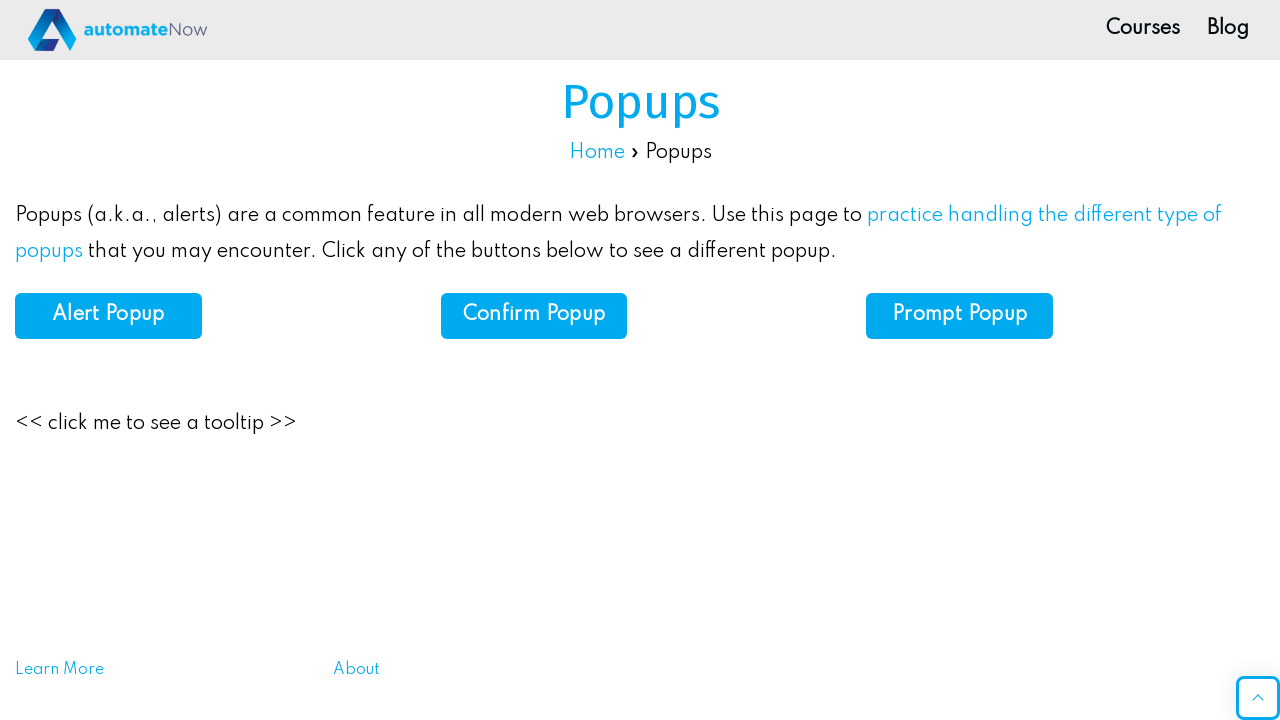

Clicked confirm button to trigger confirm popup at (534, 316) on xpath=//*[@id="confirm"]
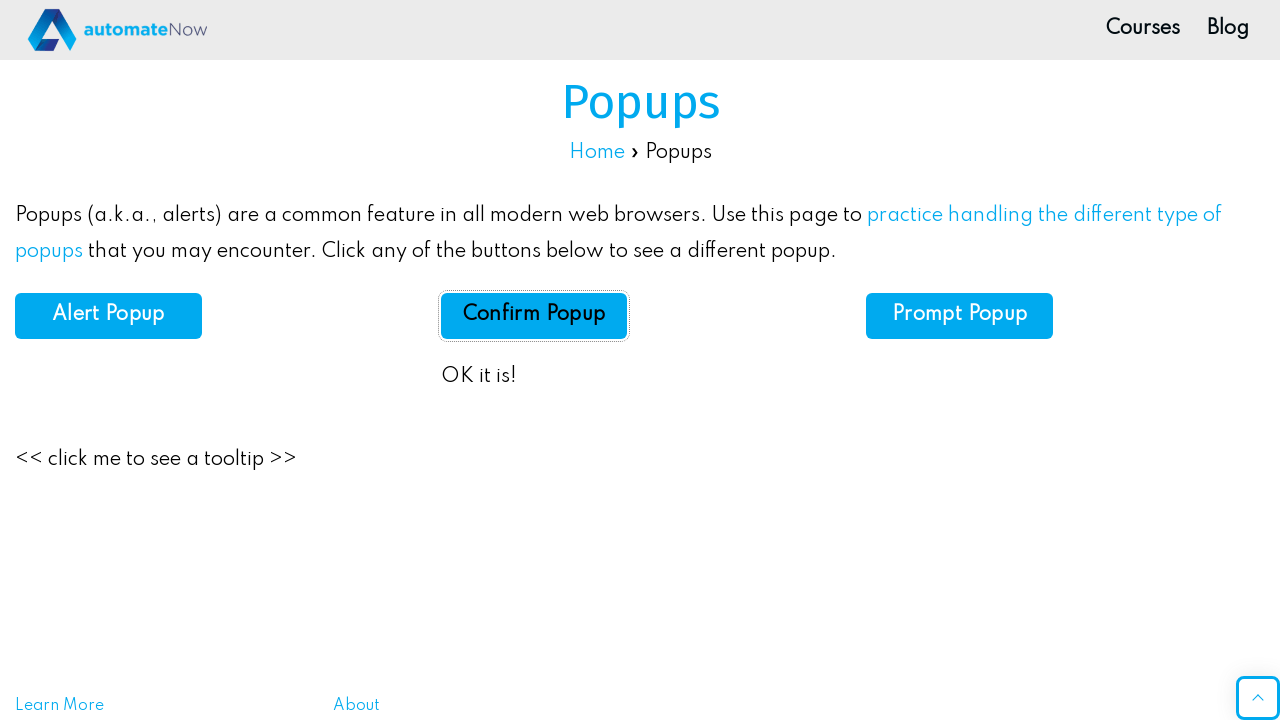

Confirm result element appeared on page
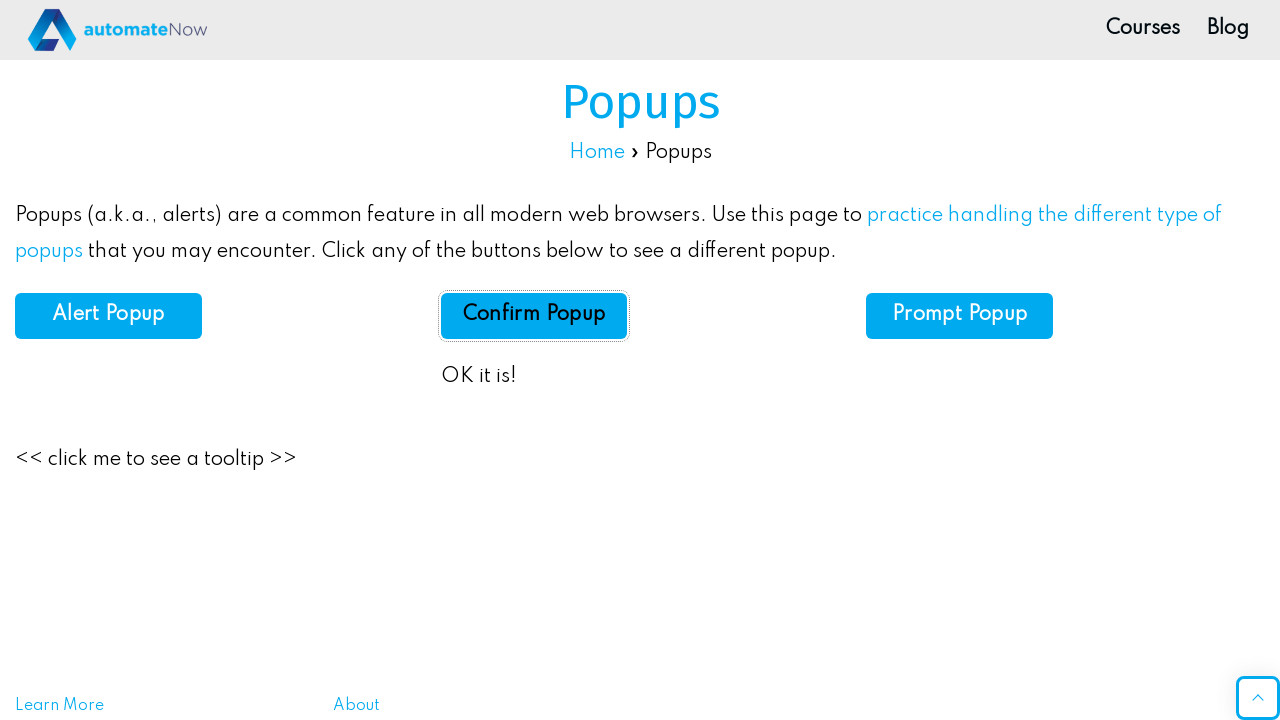

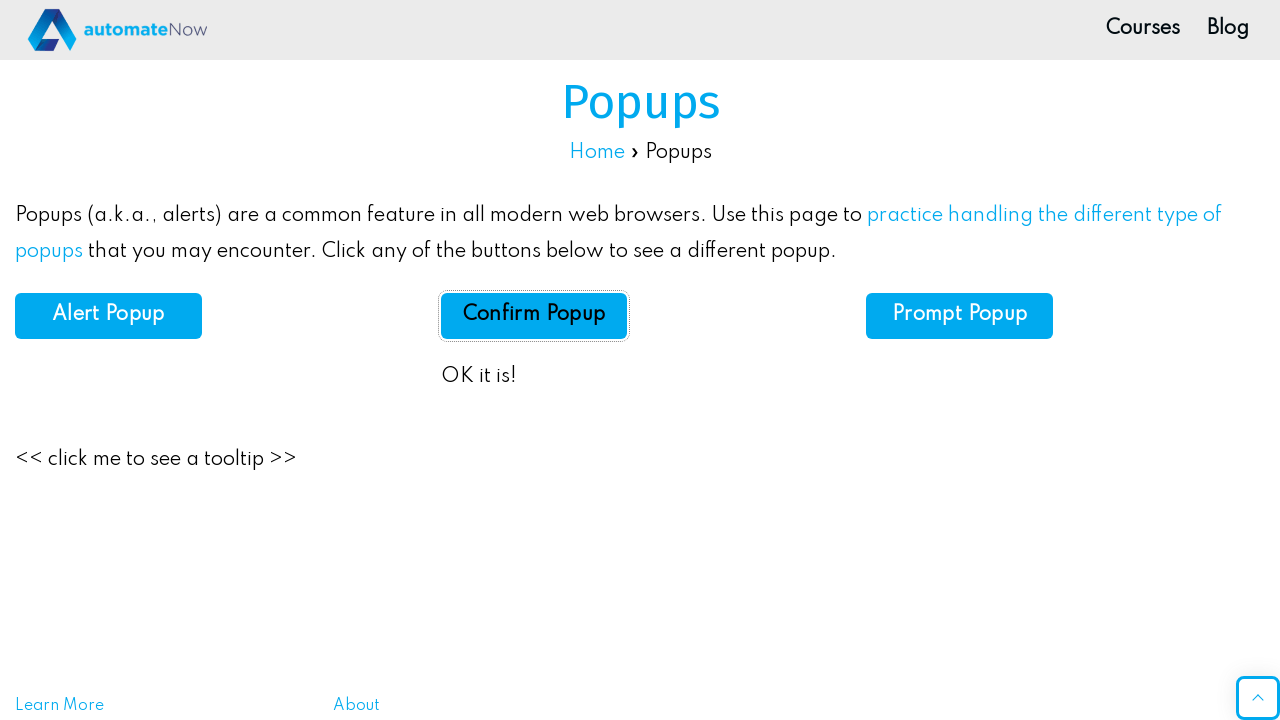